Tests URL encoding with Chinese characters to verify they are properly encoded.

Starting URL: https://www.001236.xyz/en/url

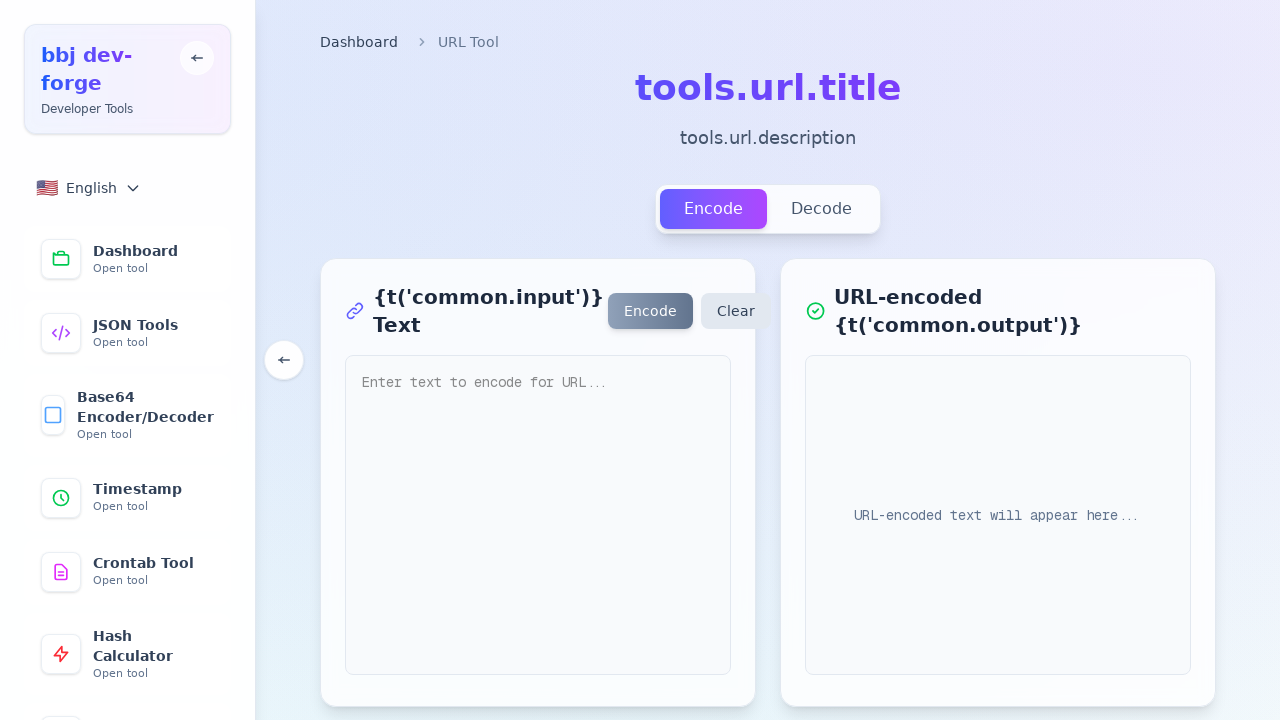

Waited for page to load (domcontentloaded)
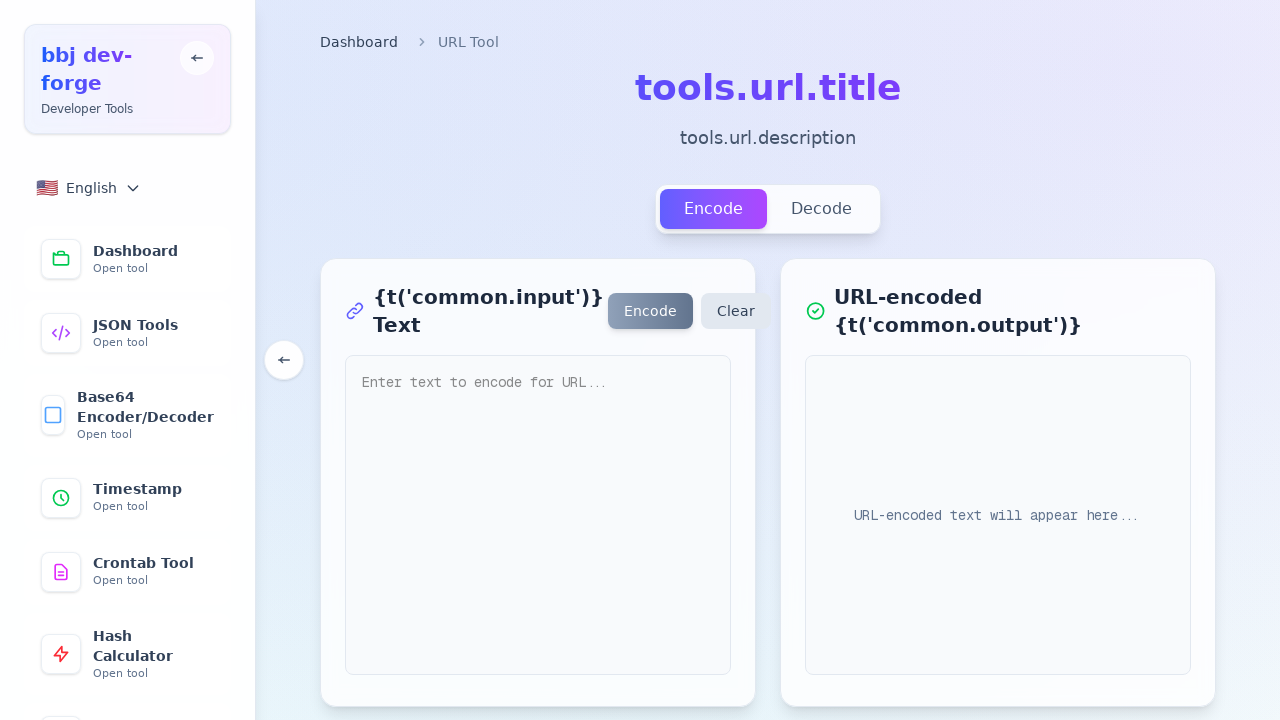

Located URL input field
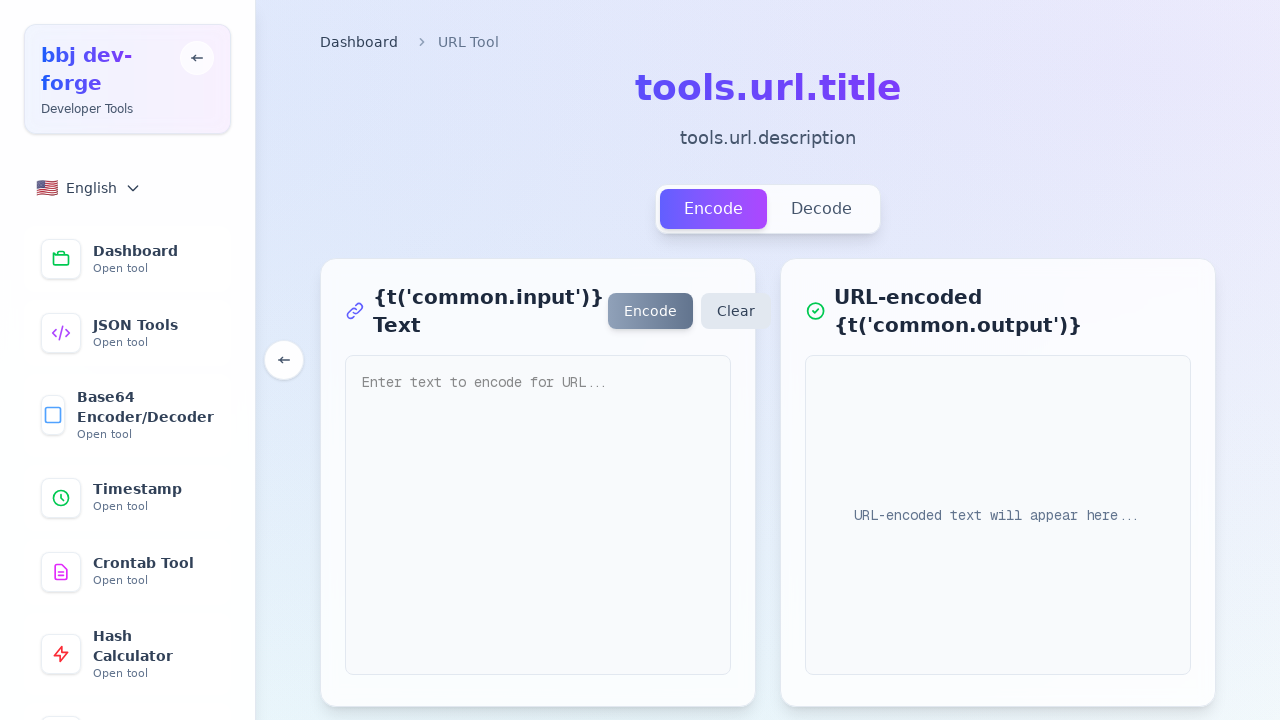

Located encode button
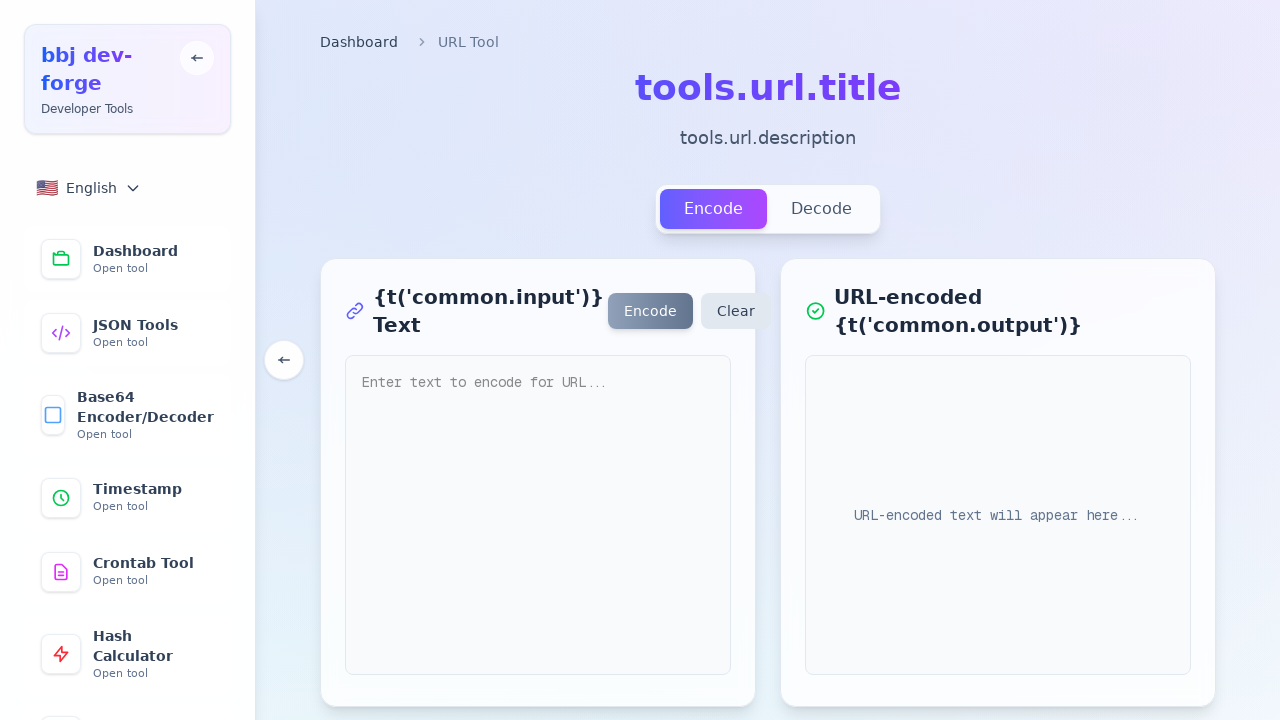

Filled URL input with Chinese characters: 'https://example.com/搜索?关键词=测试' on textarea, input[type="text"], input[placeholder*="URL"] >> nth=0
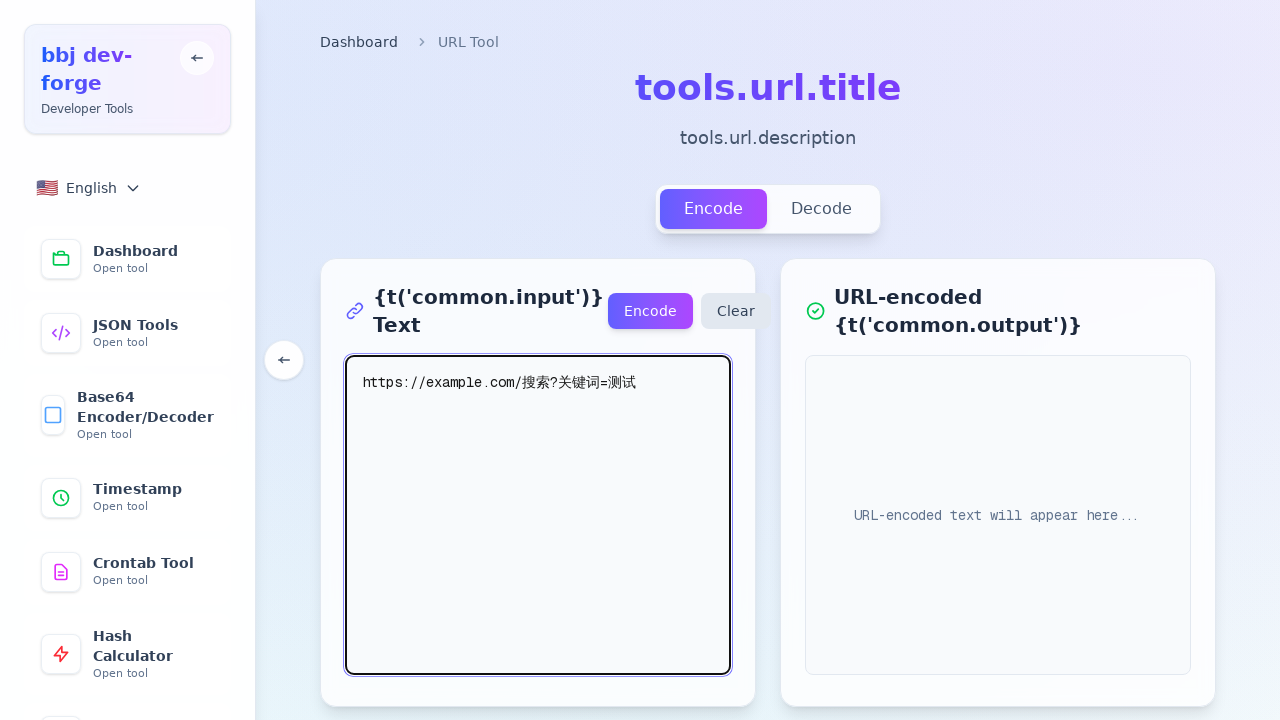

Clicked encode button to encode Chinese URL at (714, 209) on button:has-text("Encode"), button:has-text("编码") >> nth=0
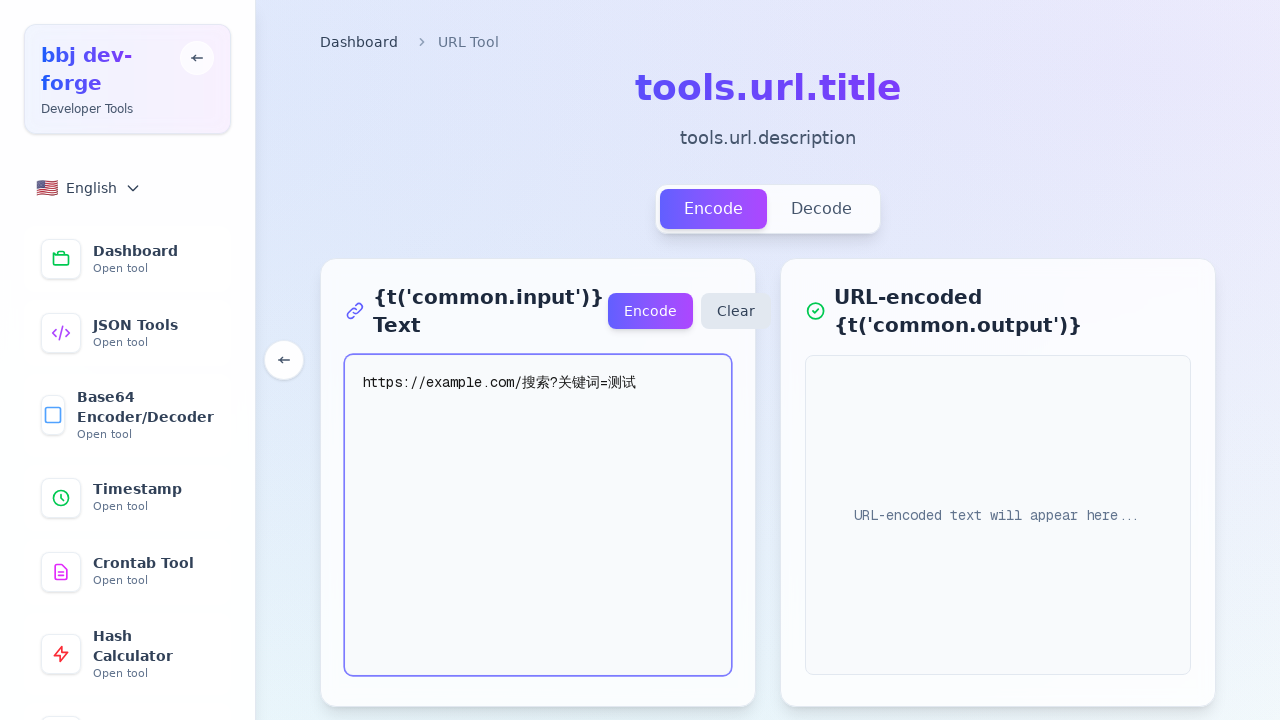

Located result element containing encoded output
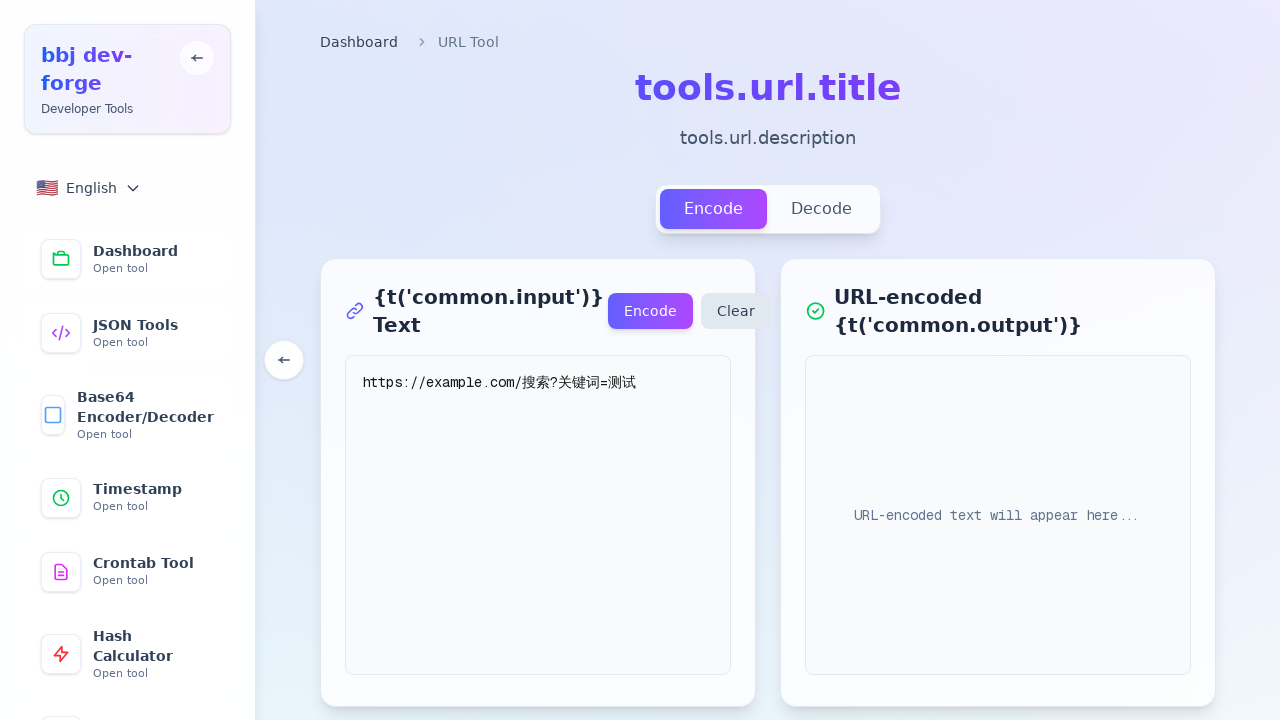

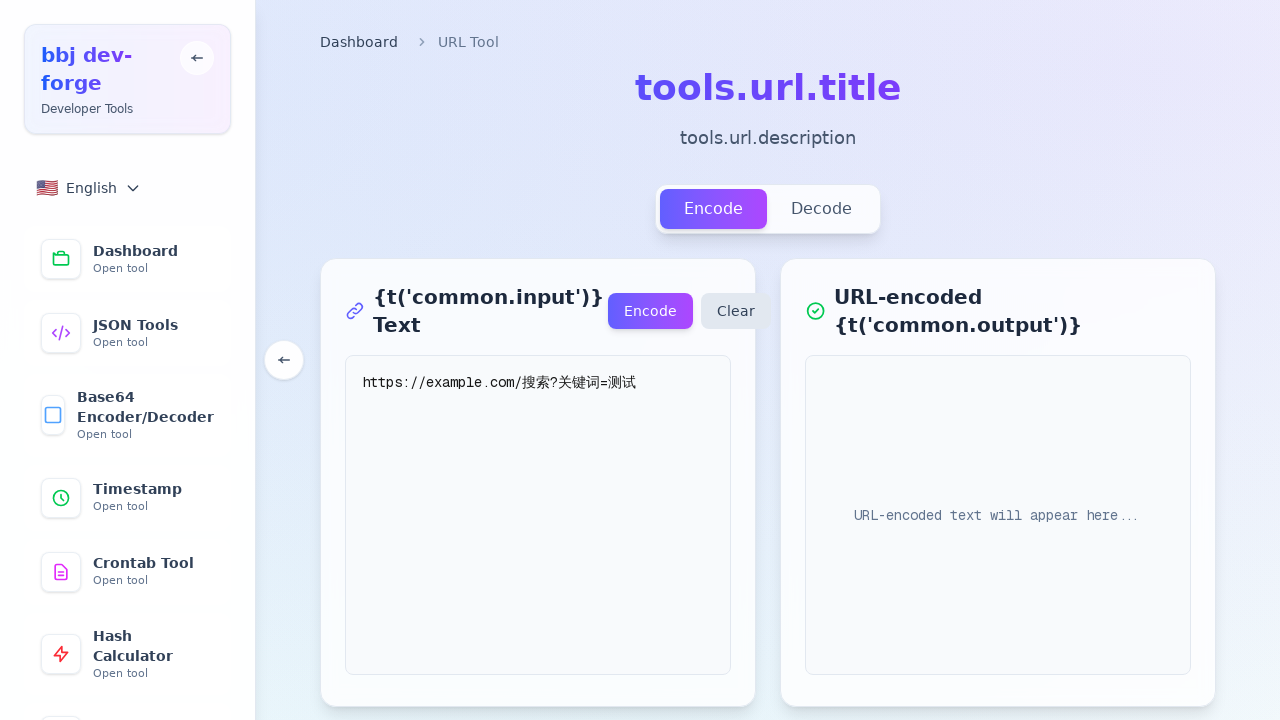